Tests slider functionality by dragging the slider element horizontally on the demo page

Starting URL: https://seleniumbase.io/demo_page

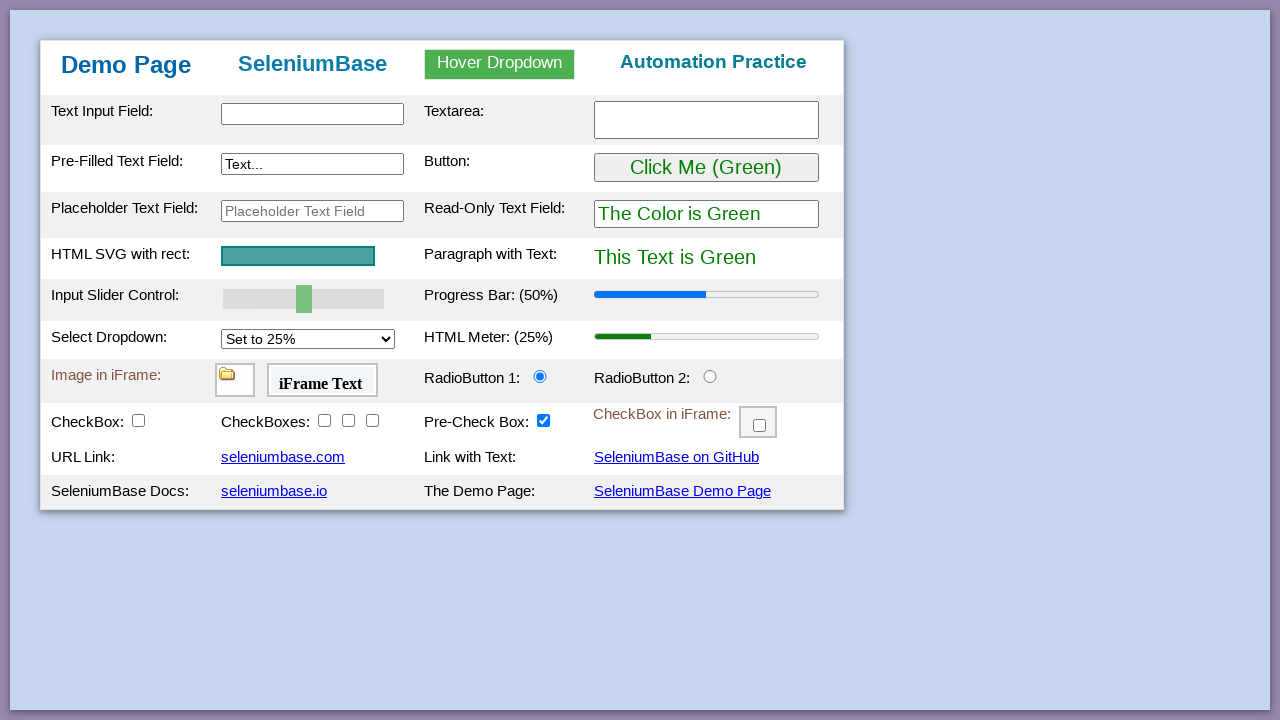

Located slider element with ID 'mySlider'
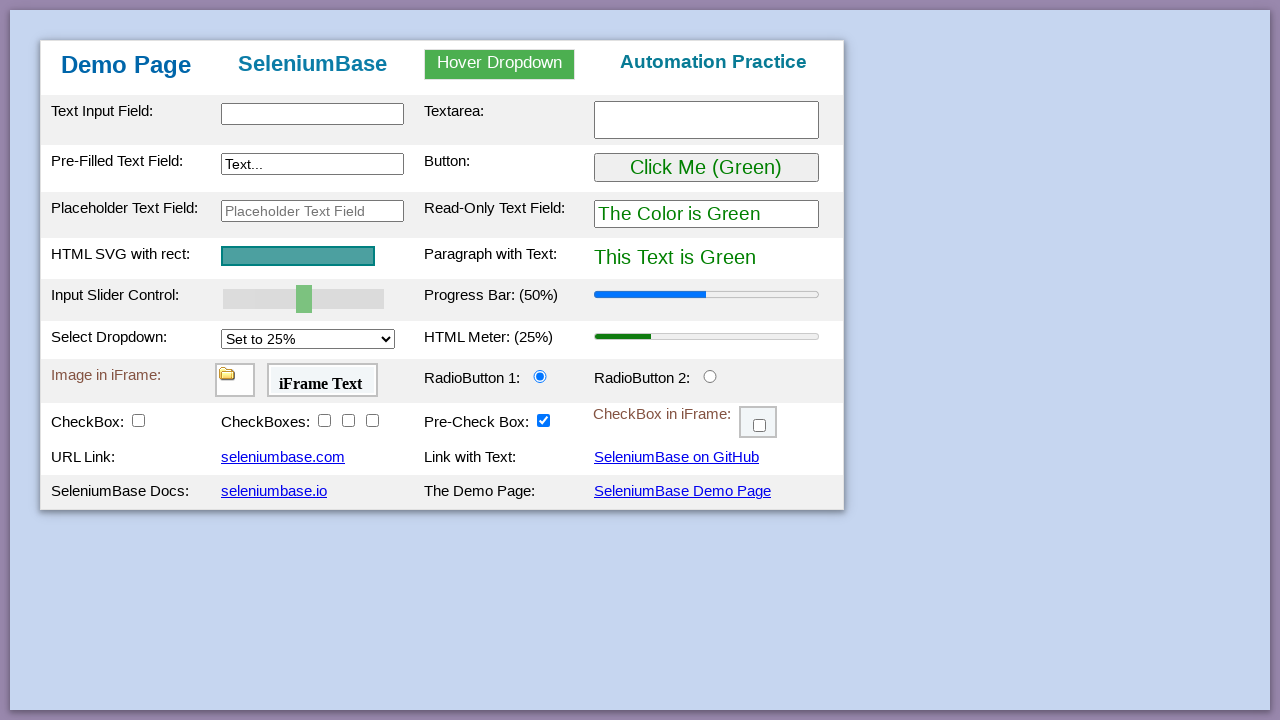

Retrieved slider bounding box coordinates
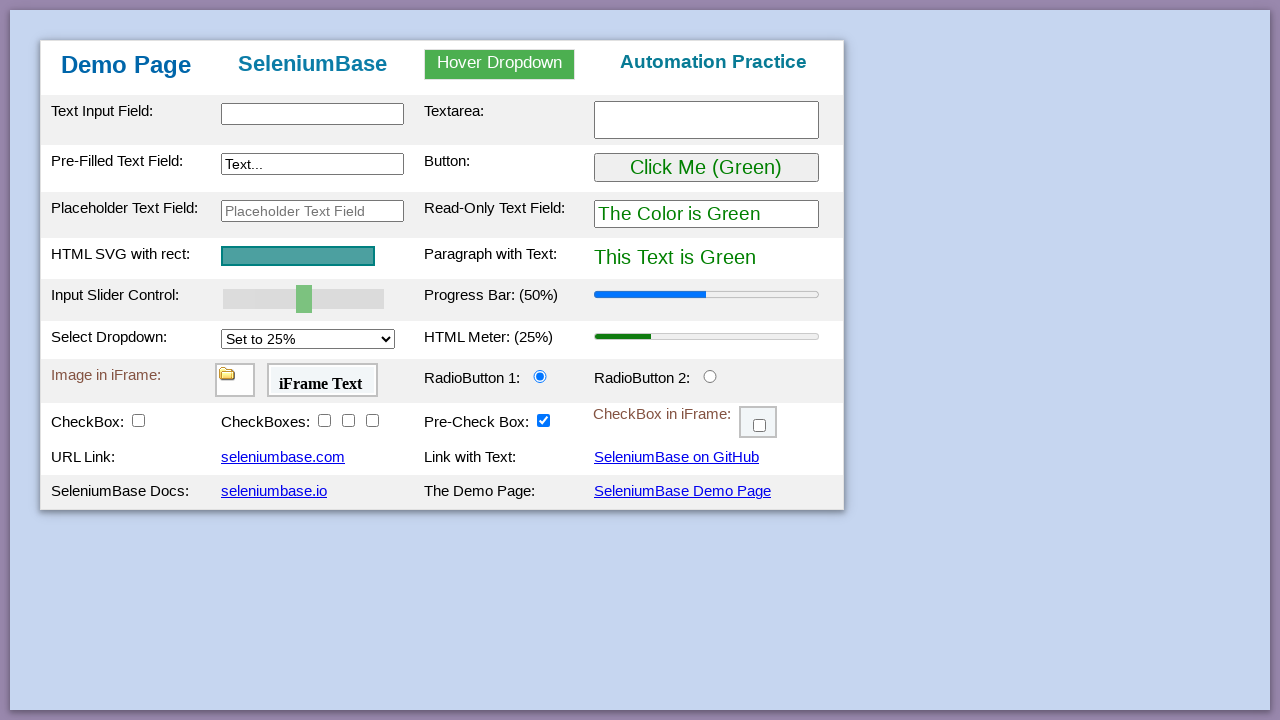

Moved mouse to center of slider element at (304, 299)
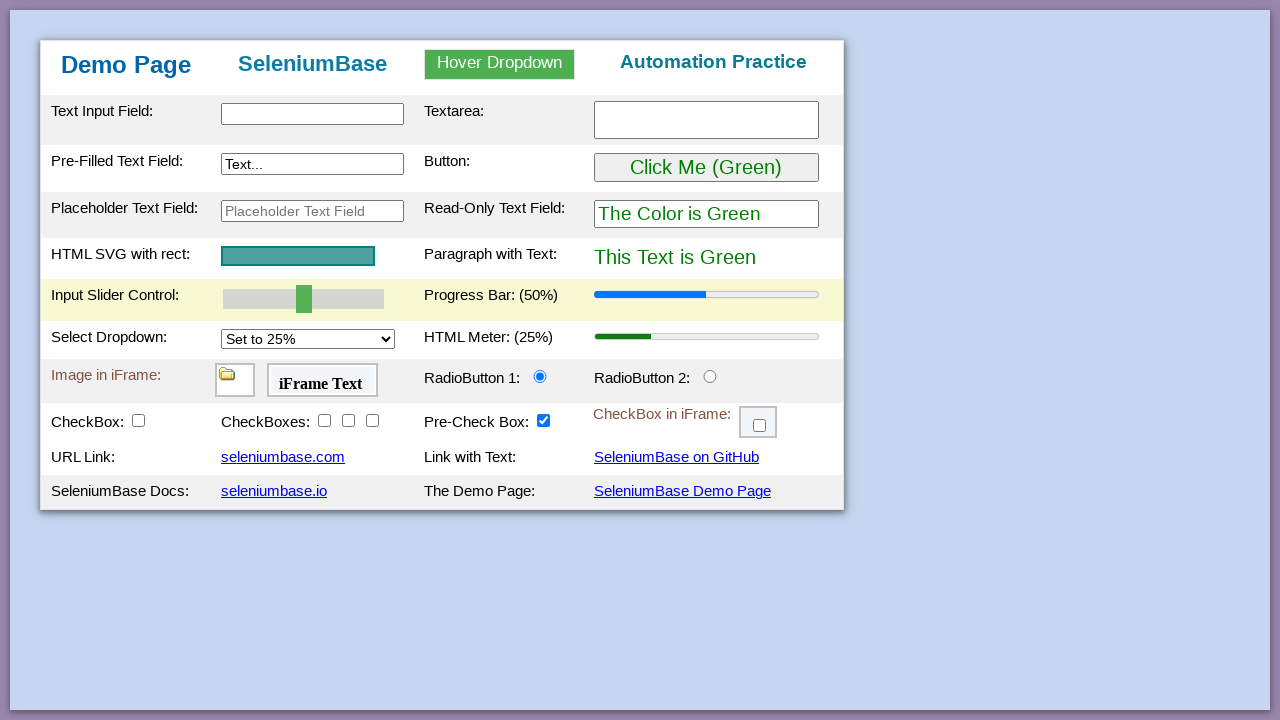

Pressed mouse button down on slider at (304, 299)
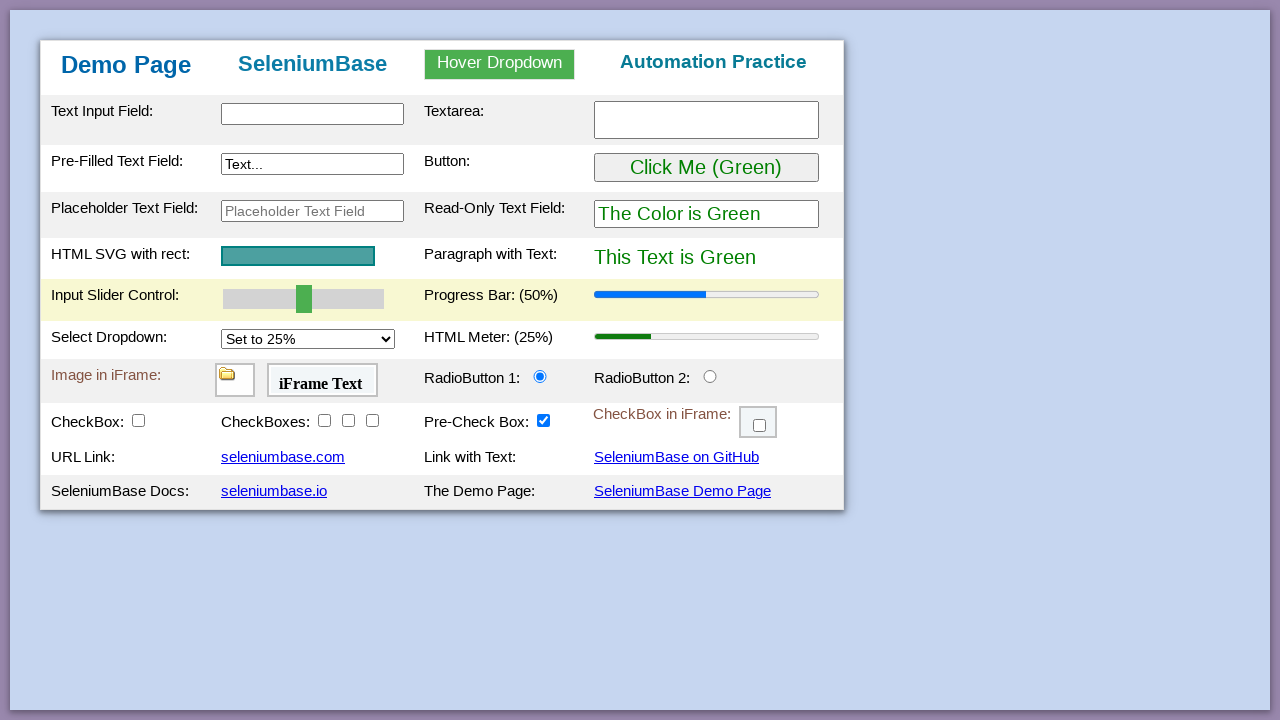

Dragged slider 10 pixels to the left at (294, 299)
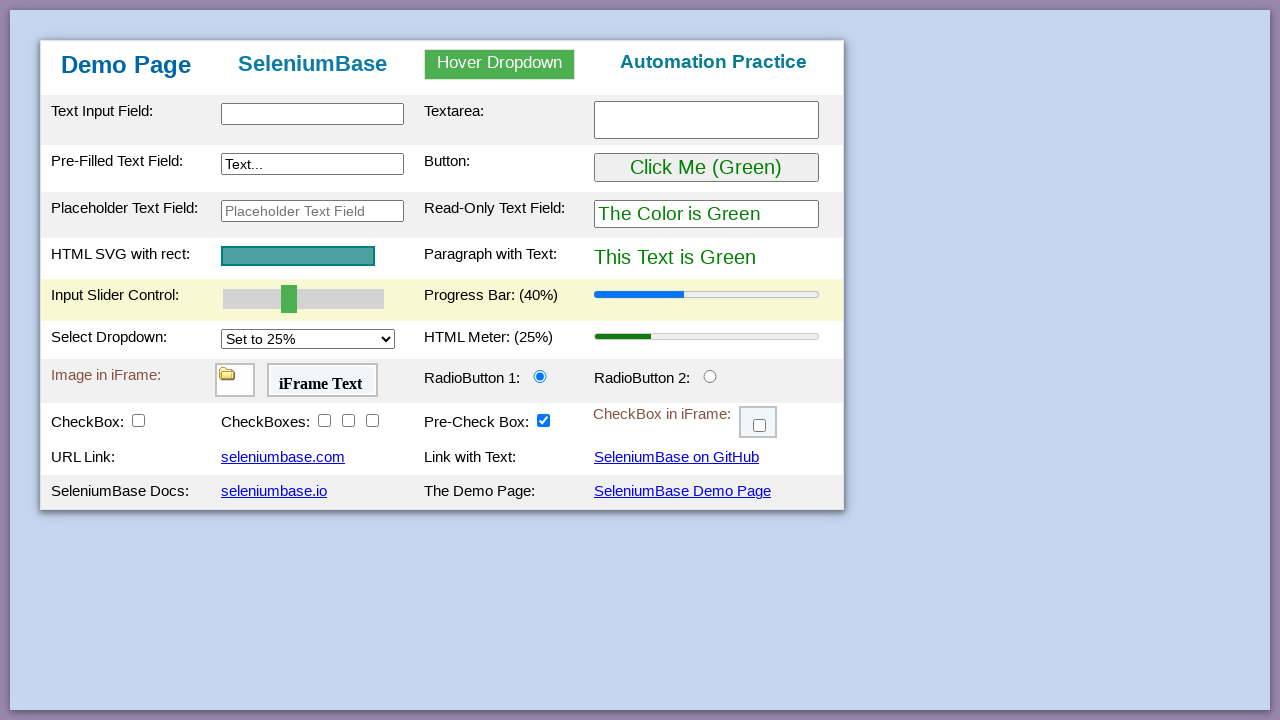

Released mouse button to complete slider drag operation at (294, 299)
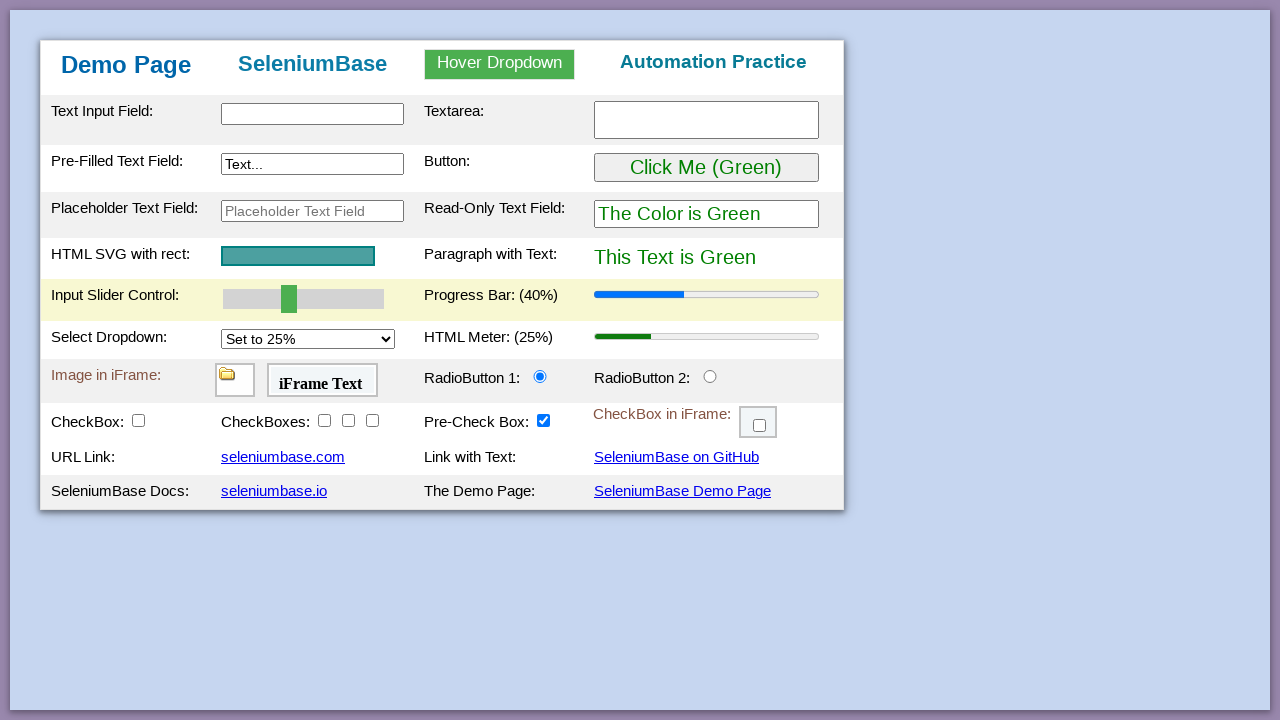

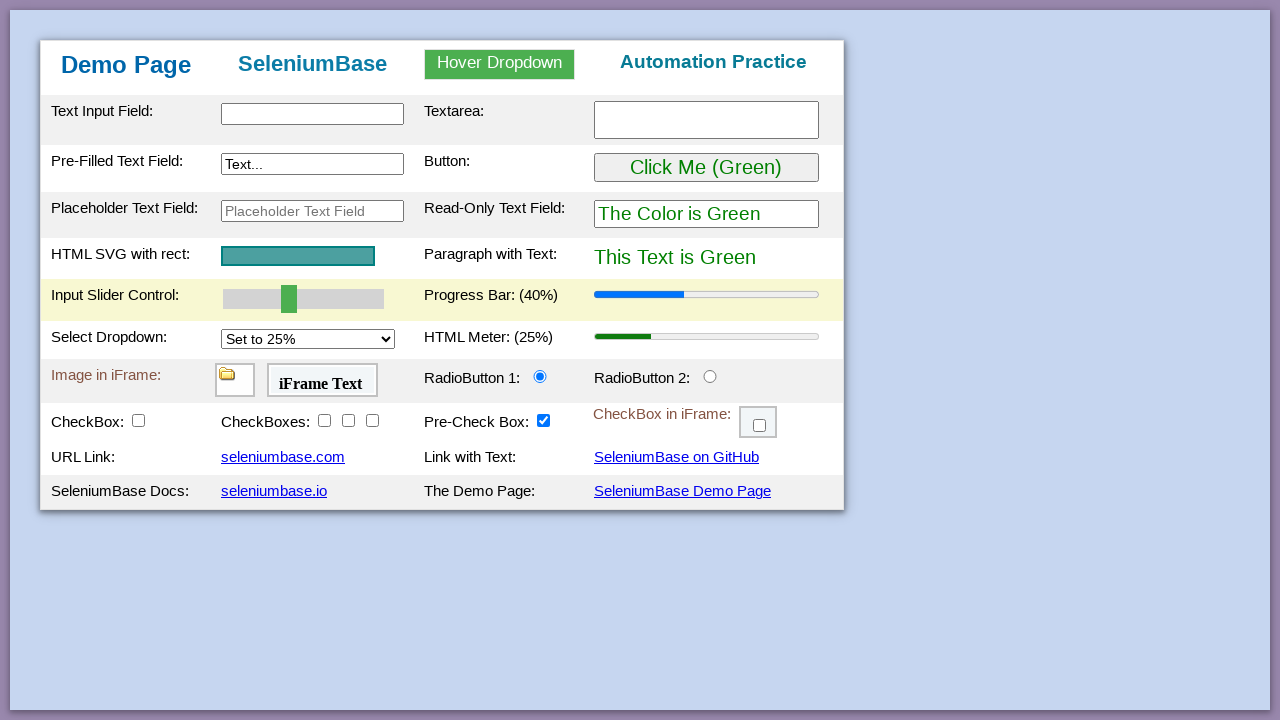